Tests file download and upload functionality on a demo QA site by clicking the download button and then uploading a sample file.

Starting URL: https://demoqa.com/upload-download

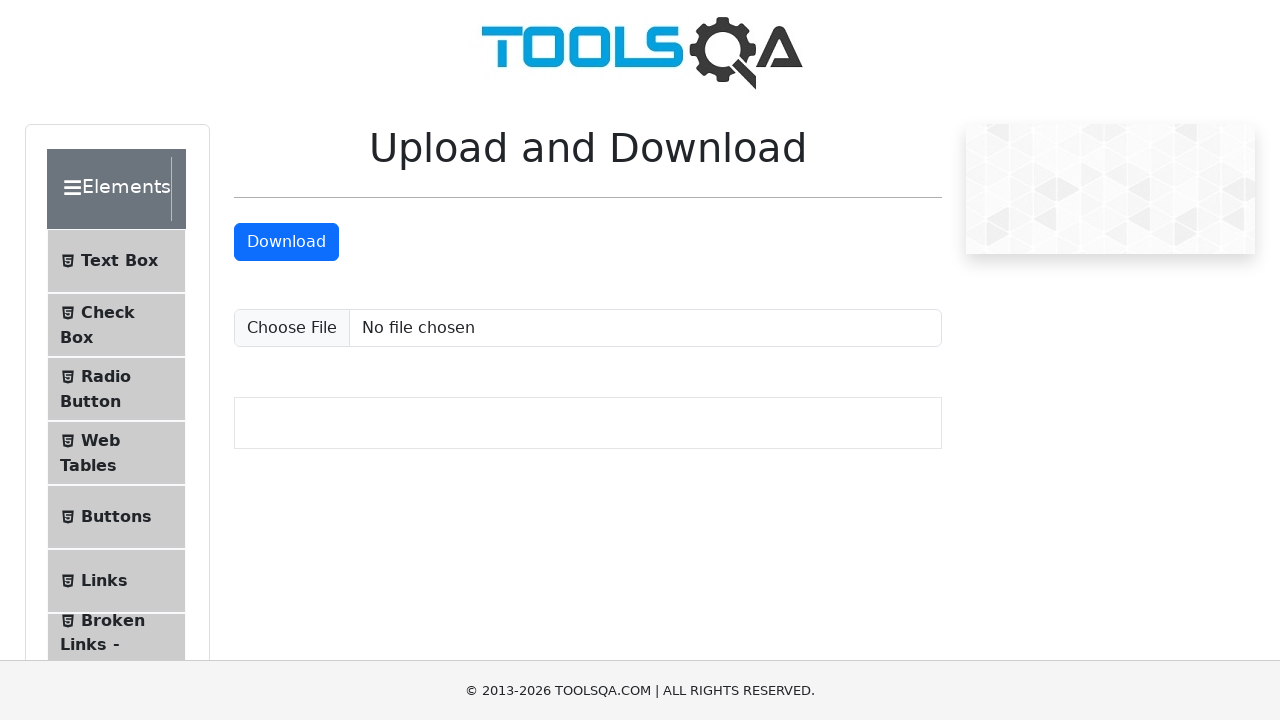

Clicked download button to download sample file at (286, 242) on #downloadButton
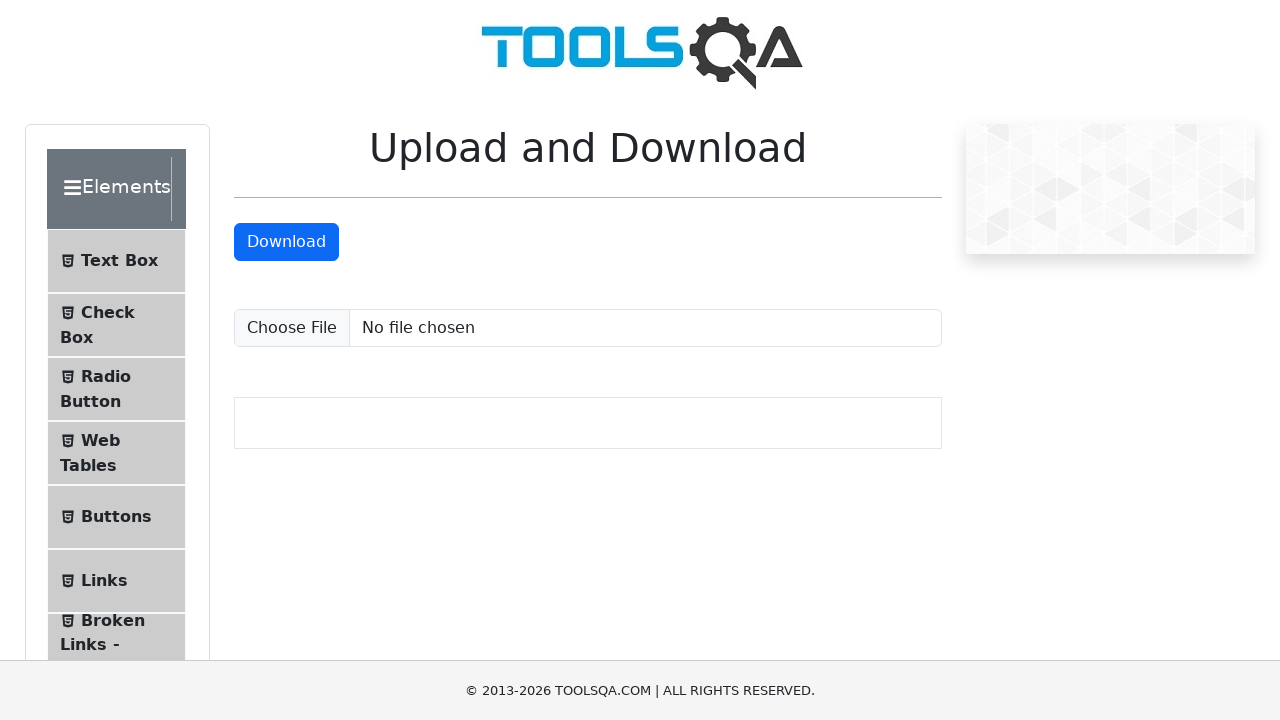

Waited 3 seconds for download to complete
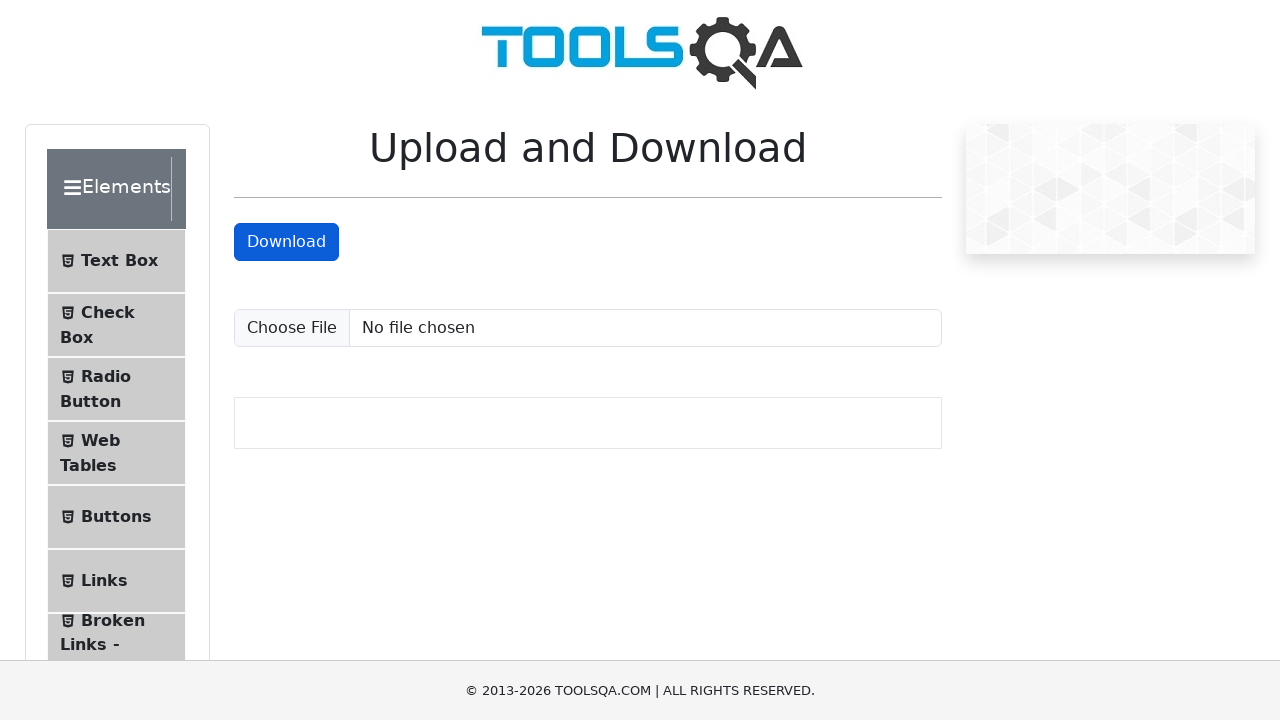

Created temporary test file for upload
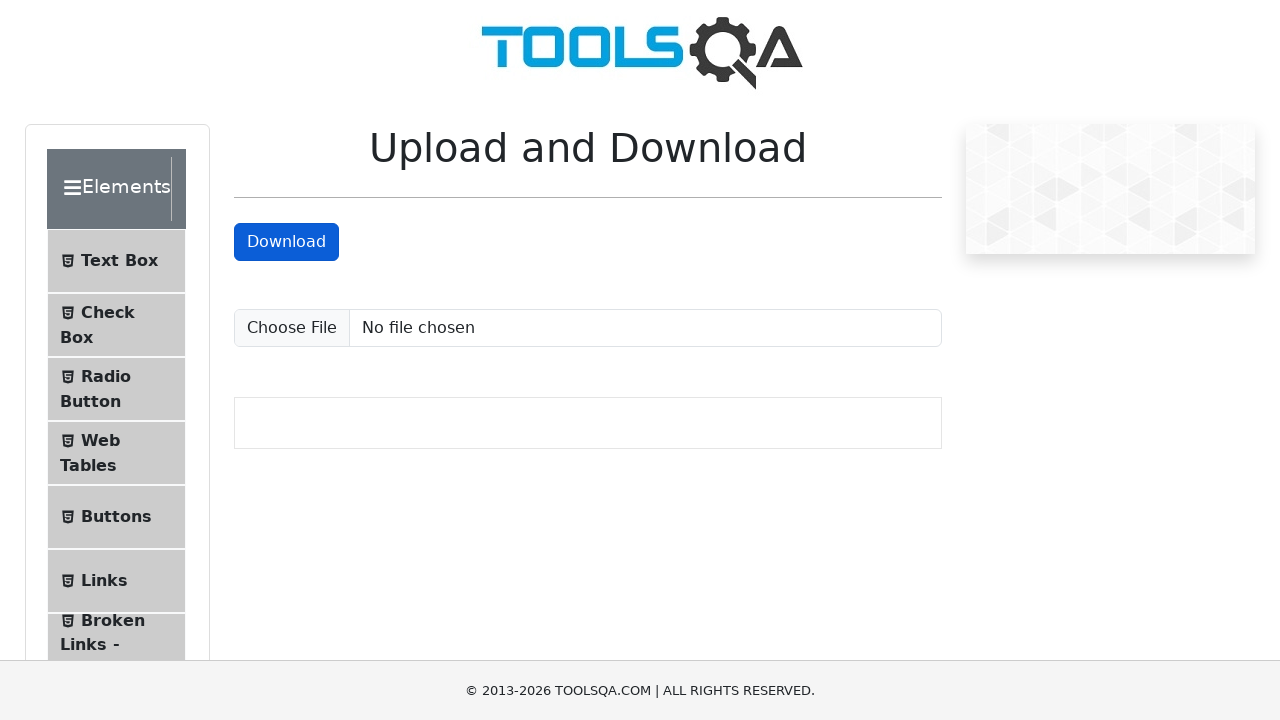

Set input file for upload with test file path
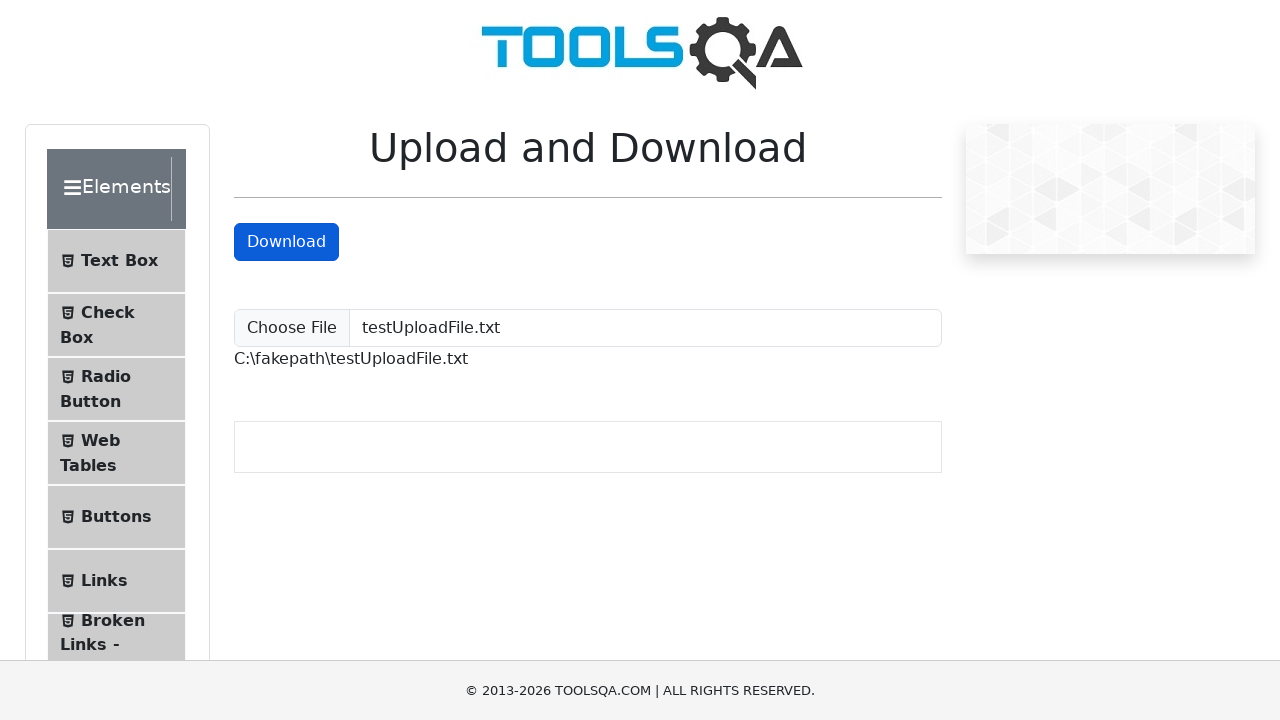

Upload completed and file path element appeared
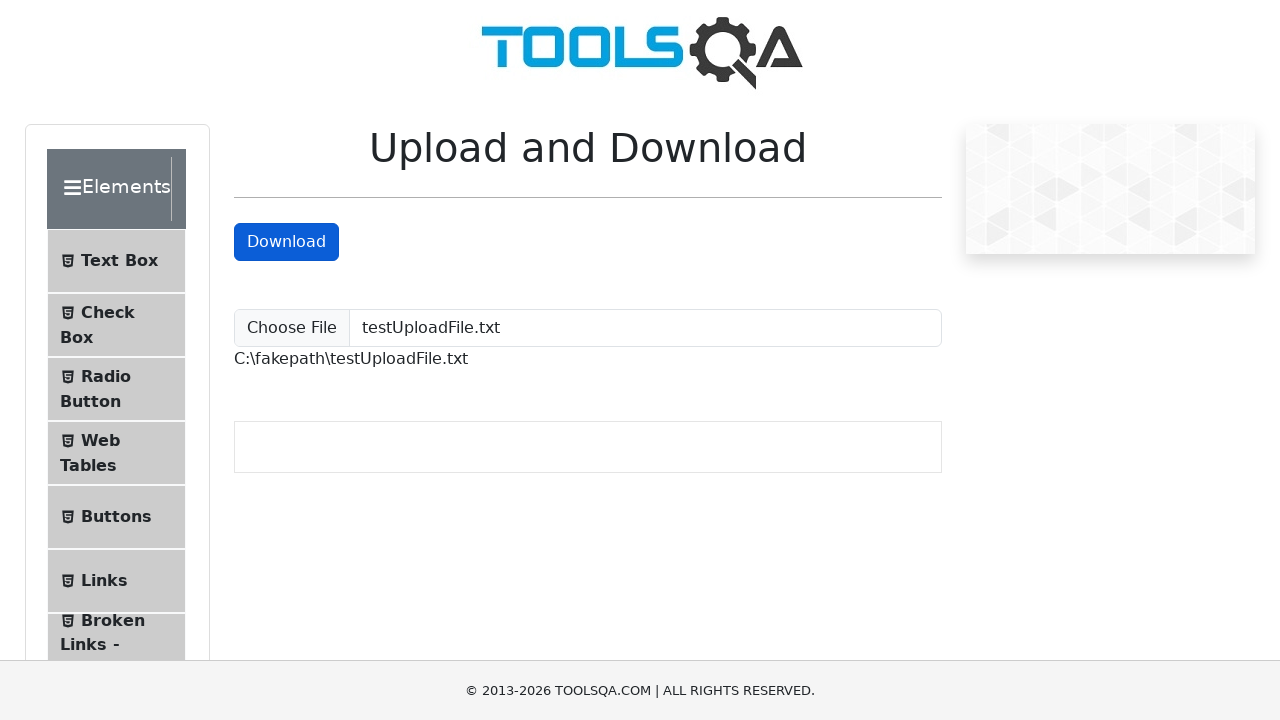

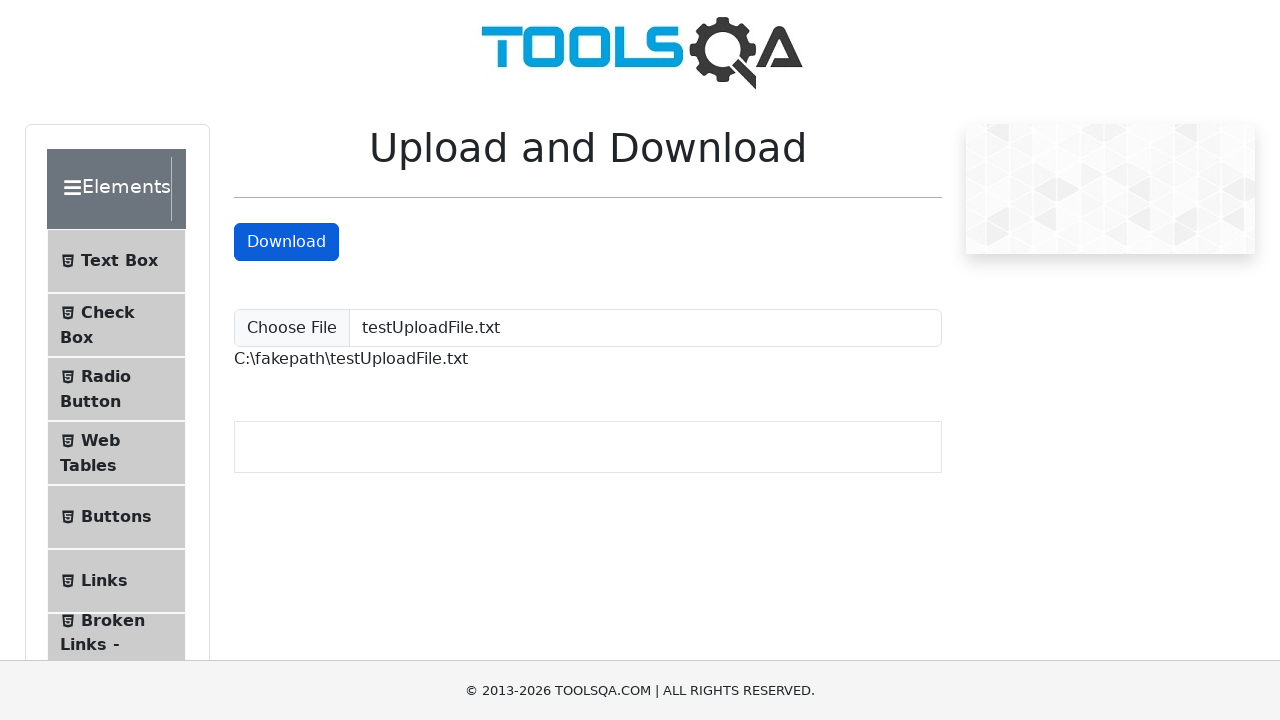